Tests navigation through multiple pages by clicking different links on the main page

Starting URL: http://the-internet.herokuapp.com/

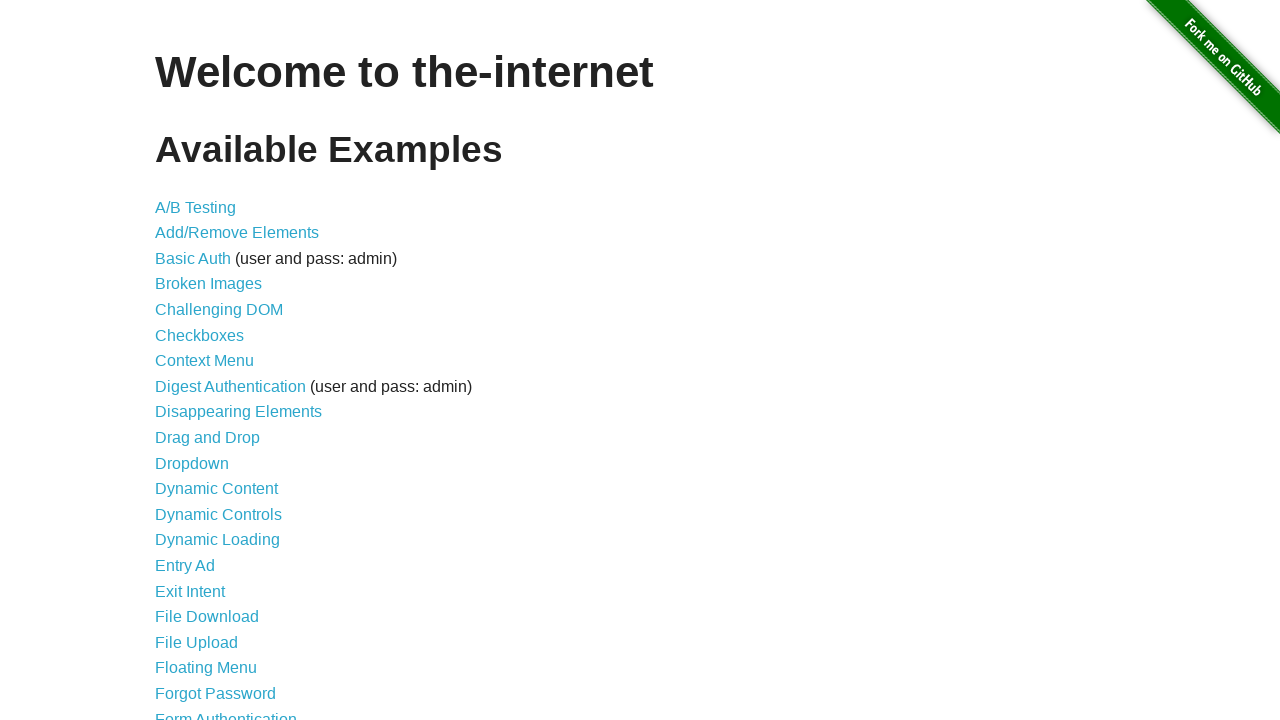

Clicked link to navigate to infinite scroll page at (201, 360) on xpath=//a[@href='/infinite_scroll']
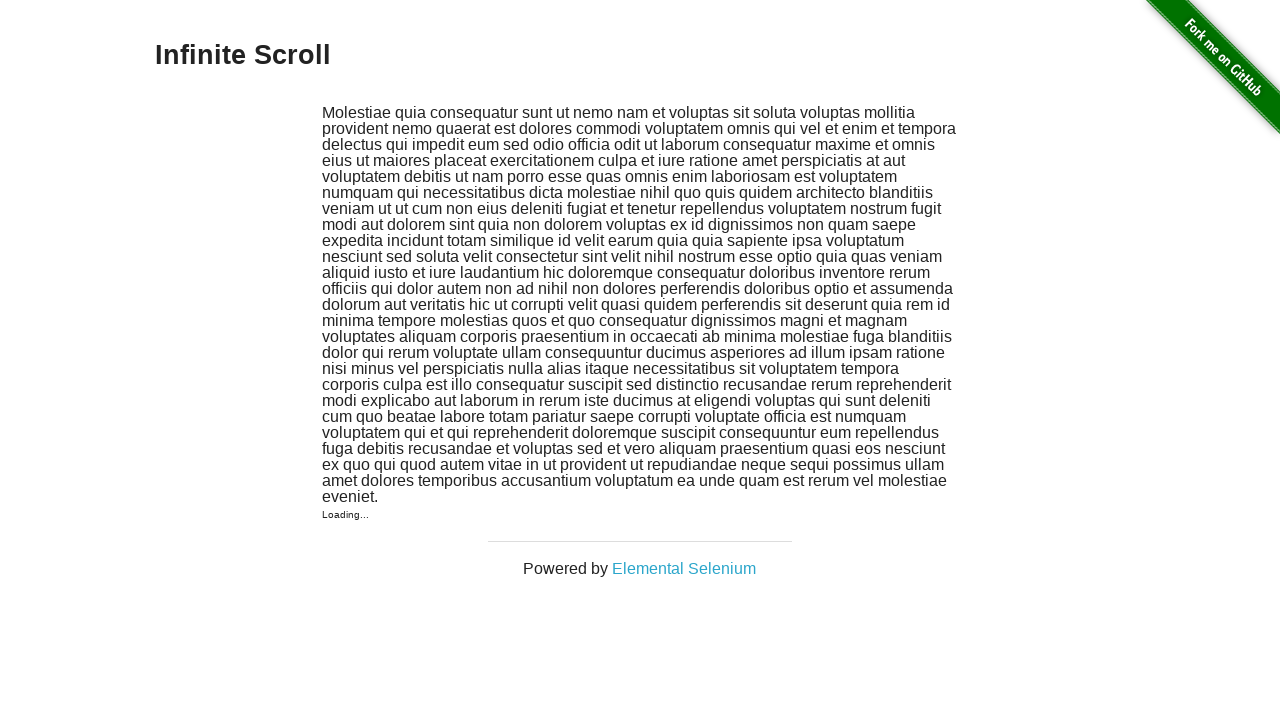

Waited 2 seconds for infinite scroll page to load
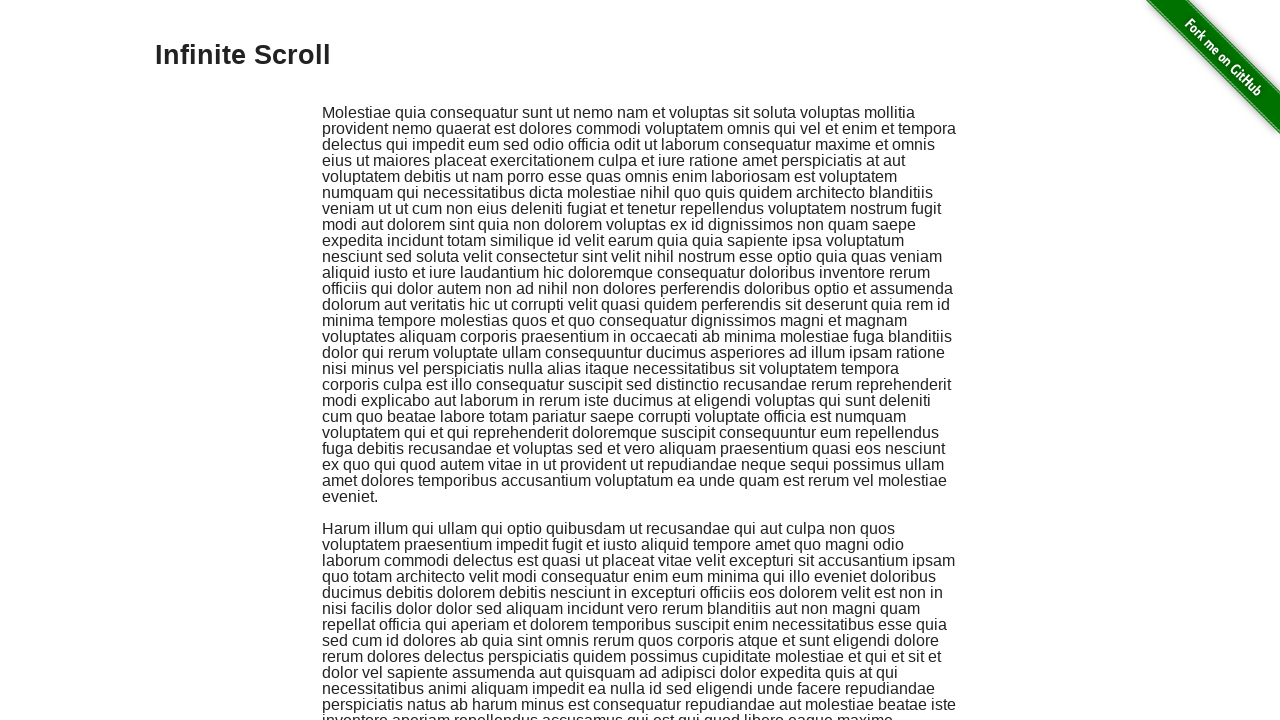

Navigated back to main page
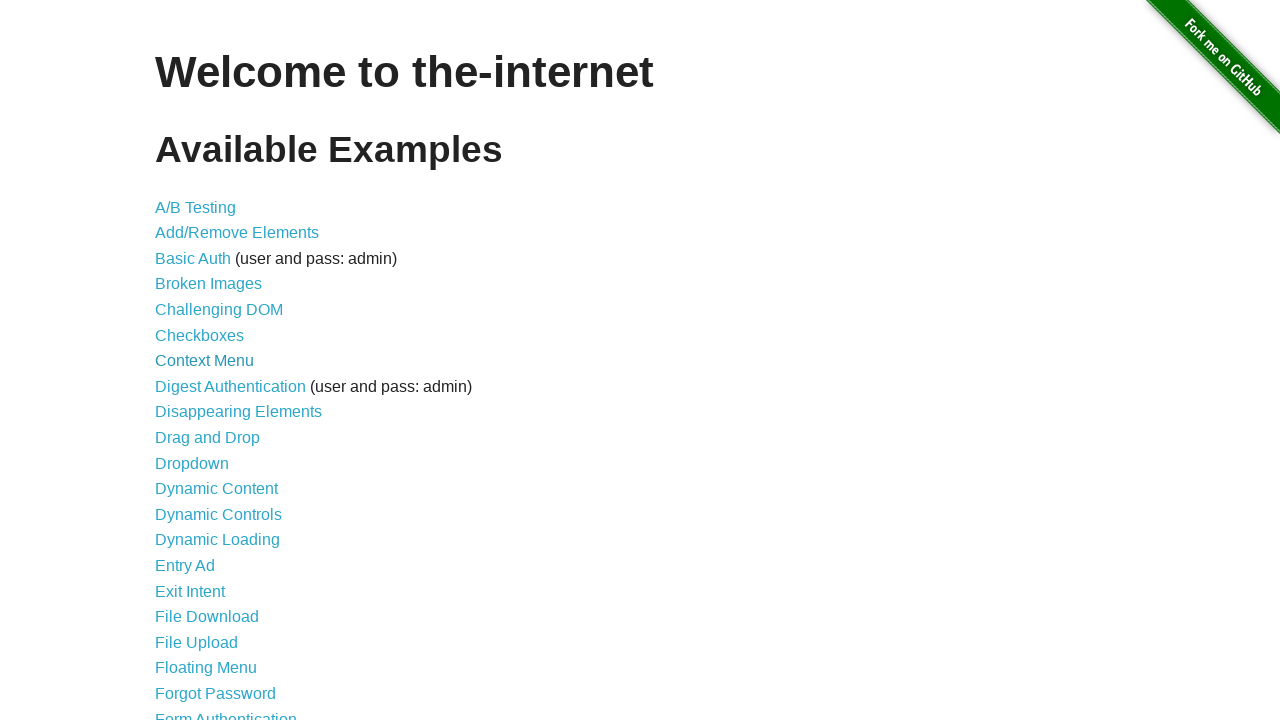

Clicked link to navigate to horizontal slider page at (214, 361) on xpath=//a[@href='/horizontal_slider']
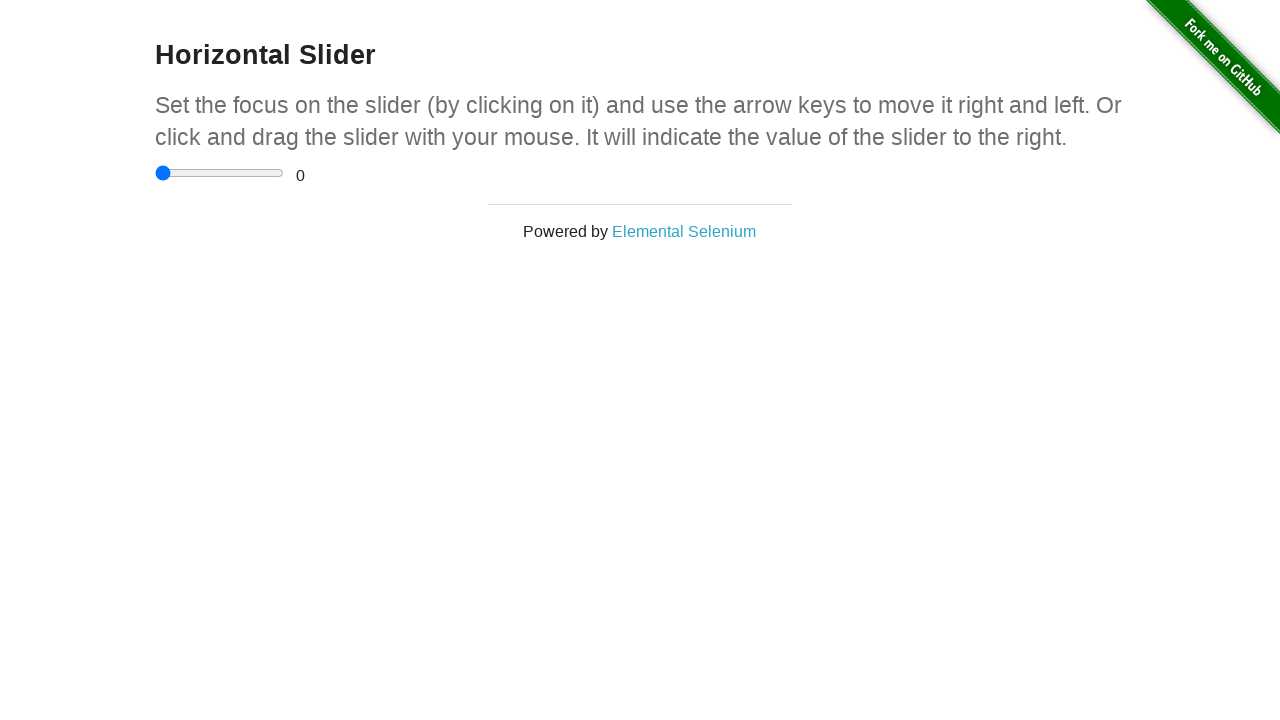

Waited 2 seconds for horizontal slider page to load
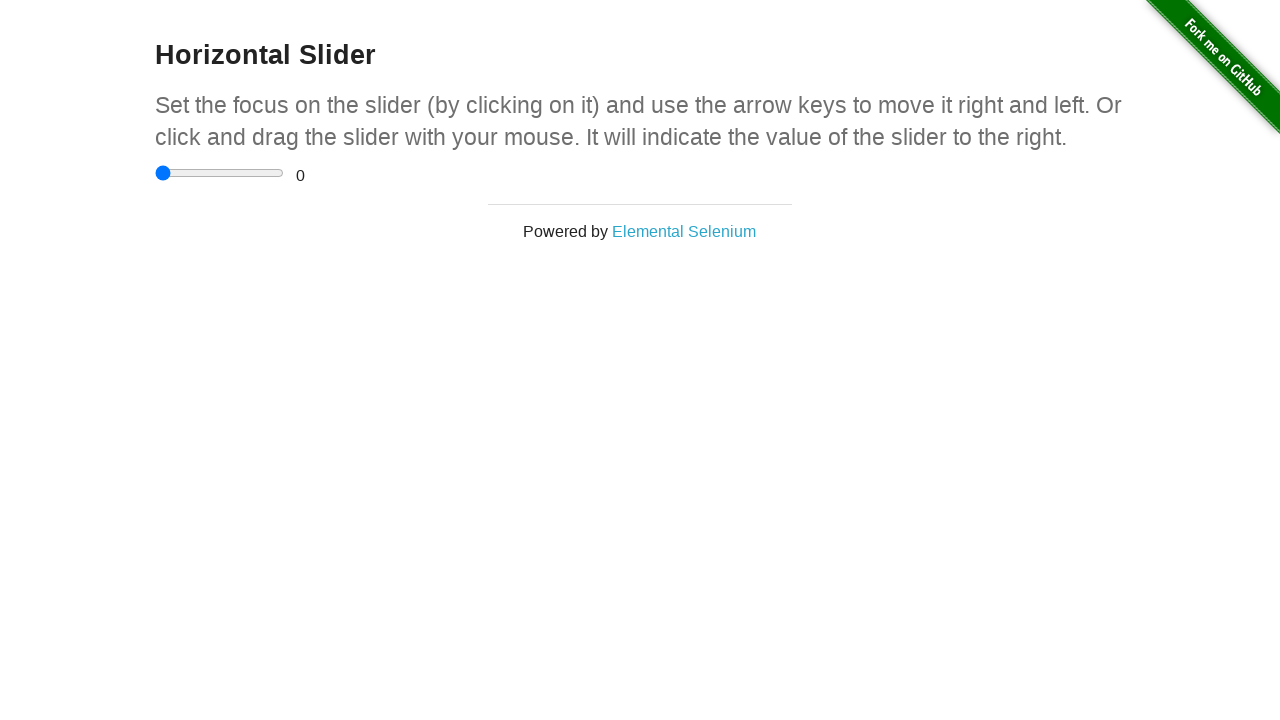

Navigated back to main page
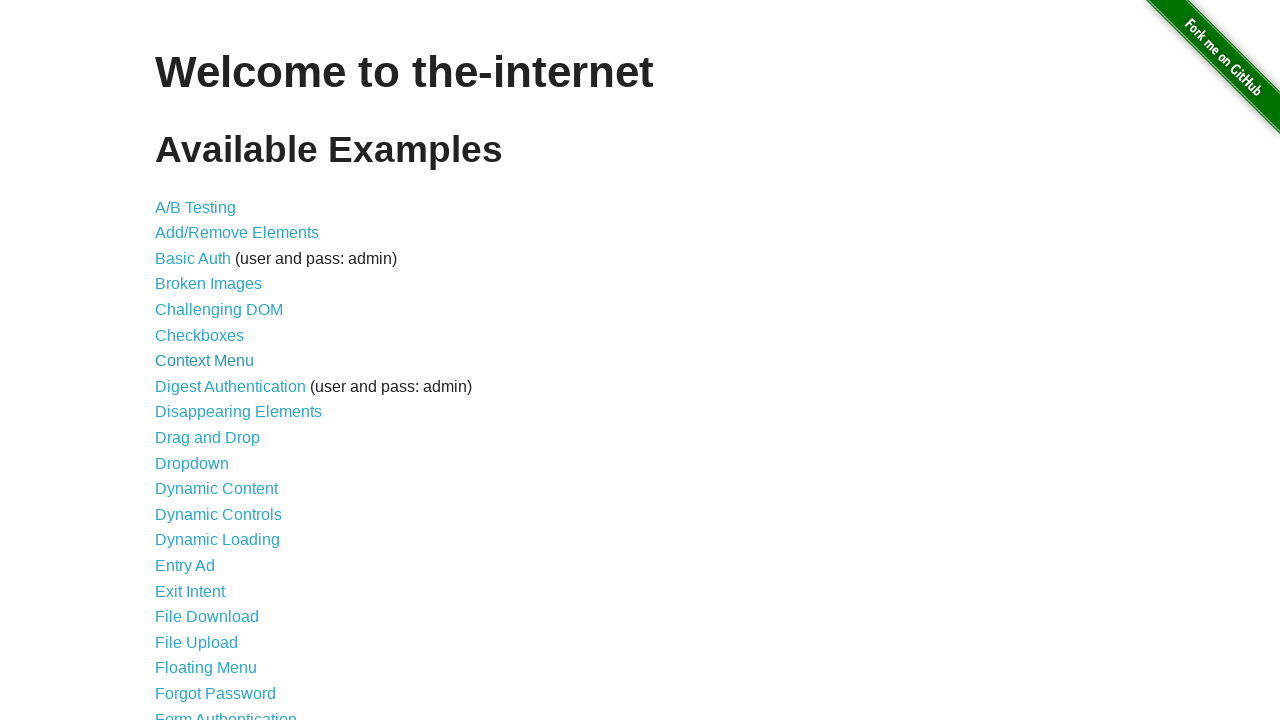

Clicked link to navigate to entry ad page at (185, 566) on xpath=//a[@href='/entry_ad']
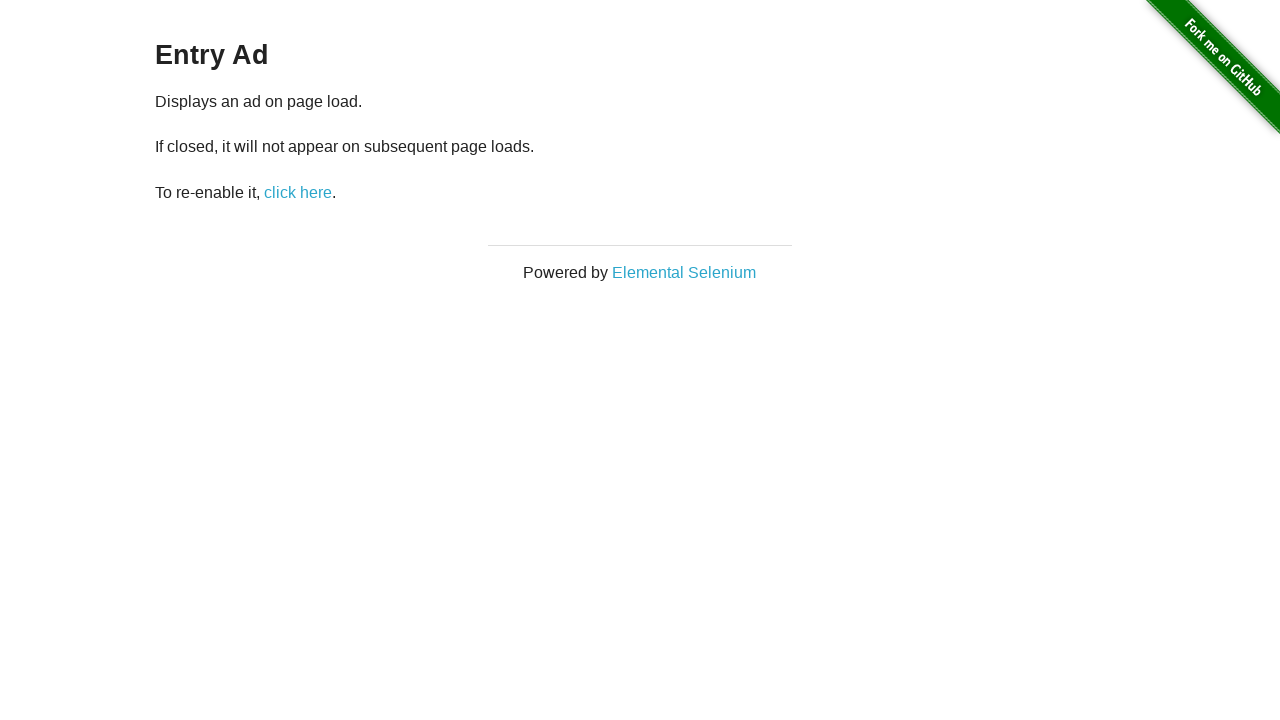

Waited 2 seconds for entry ad page to load
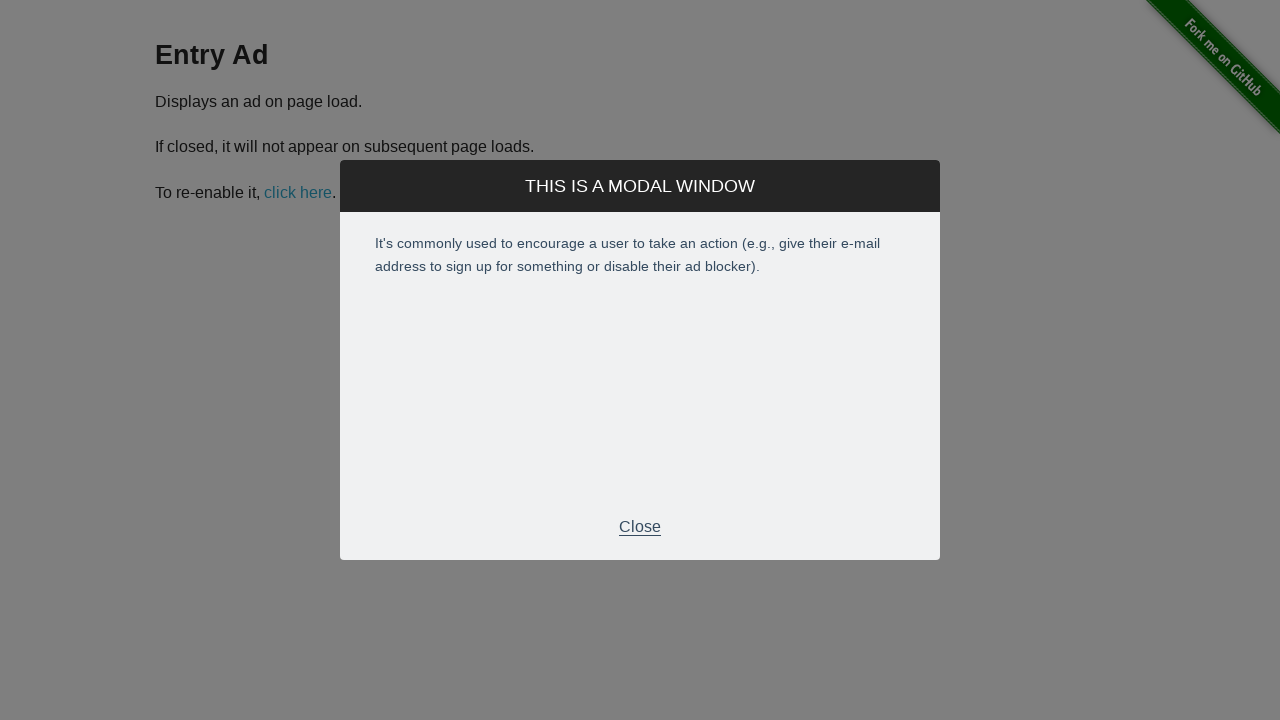

Navigated back to main page
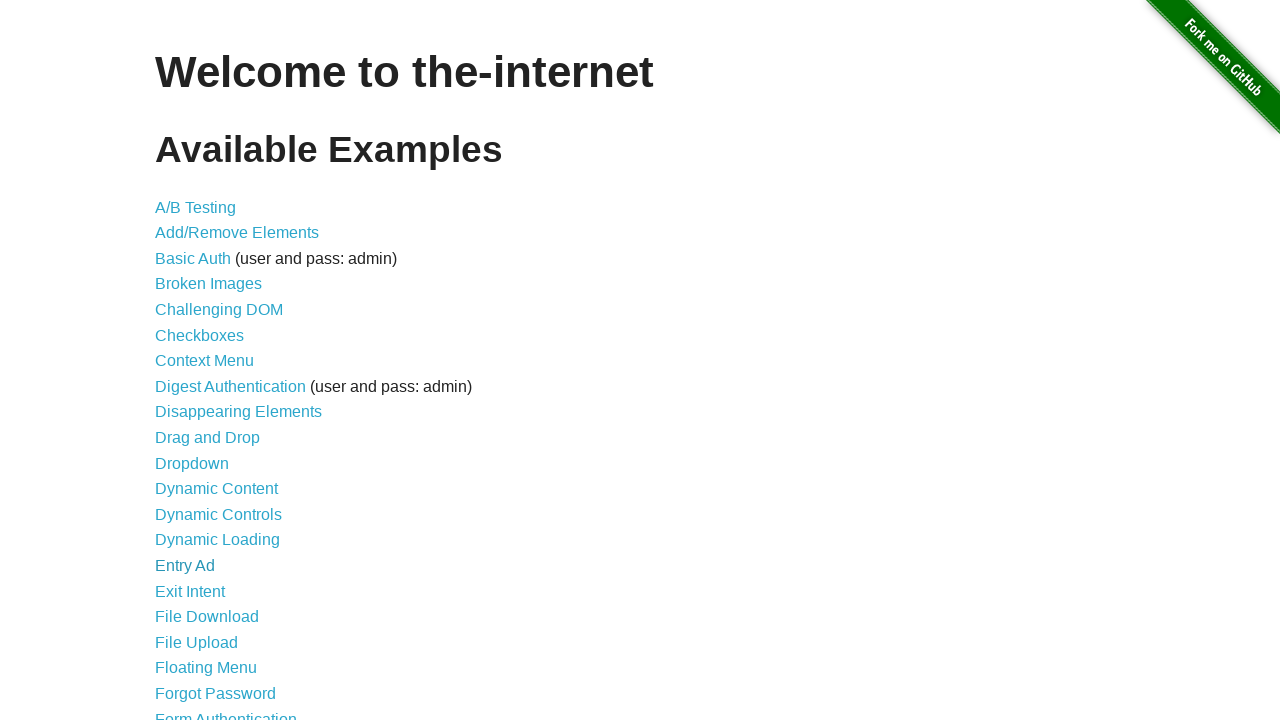

Clicked link to navigate to frames page at (182, 361) on xpath=//a[@href='/frames']
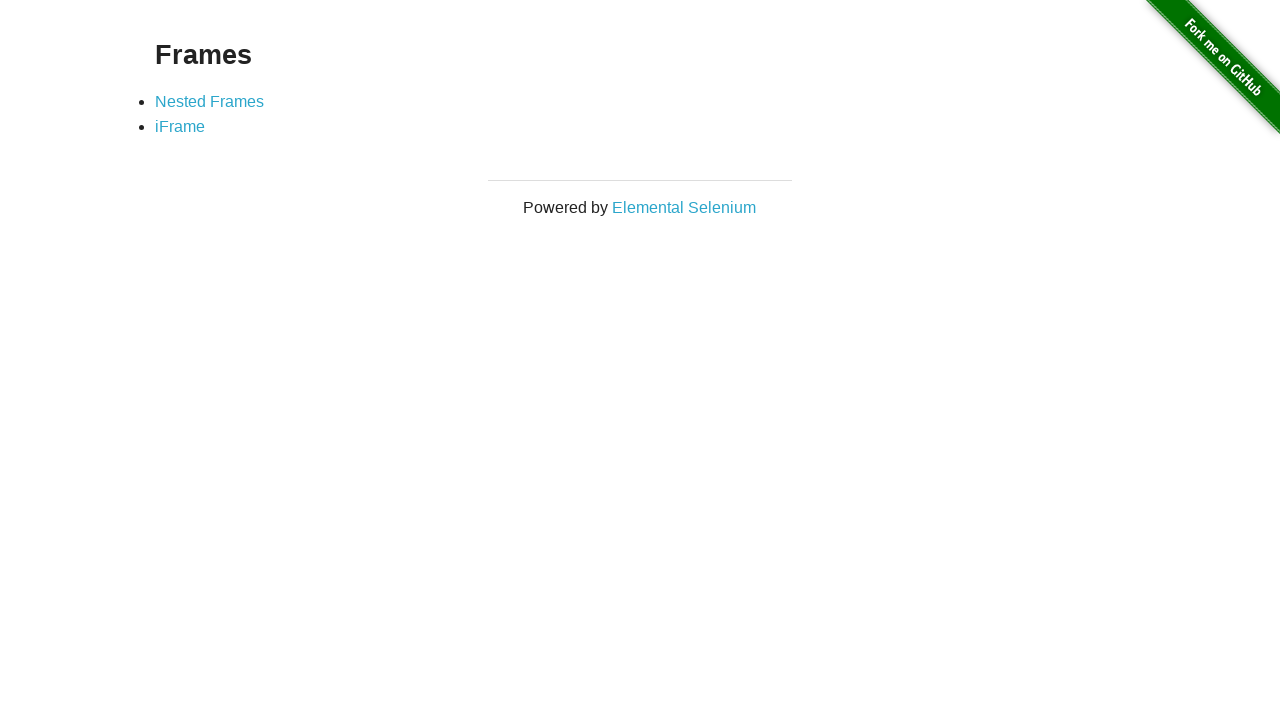

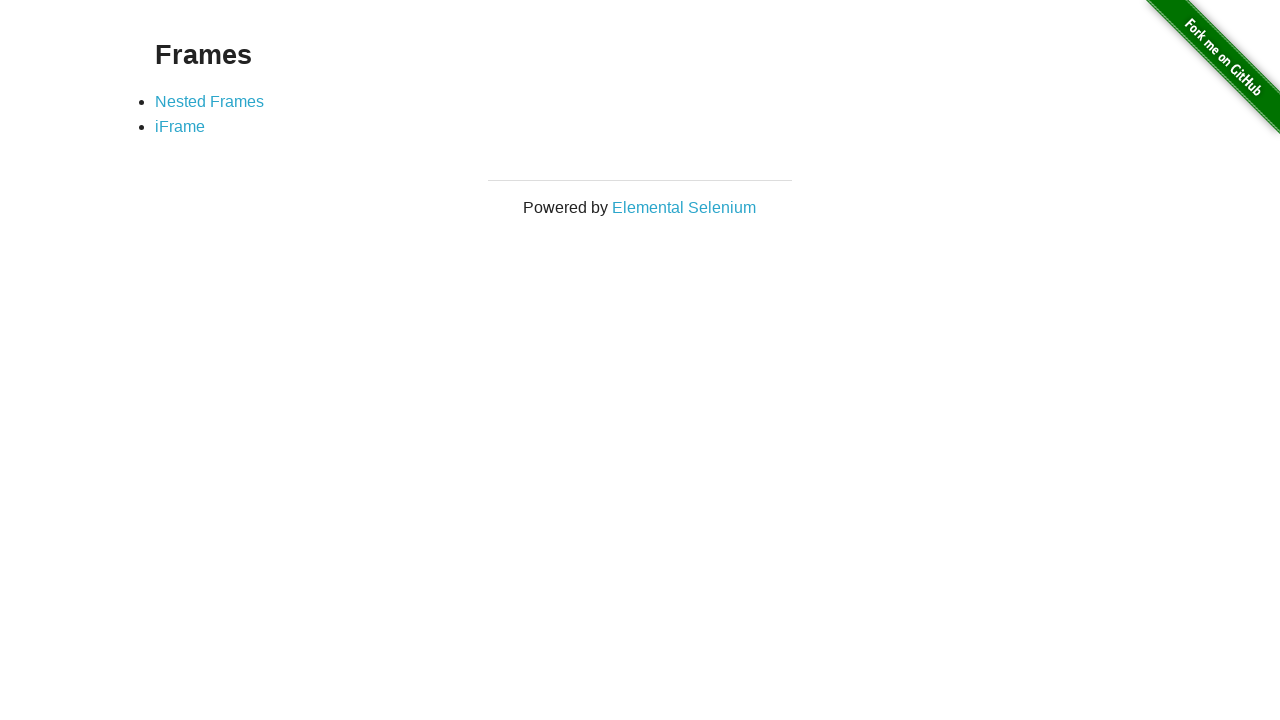